Tests the vtiger CRM demo page by clicking the Sign in button and verifying the resulting URL navigation

Starting URL: https://demo.vtiger.com/vtigercrm/index.php

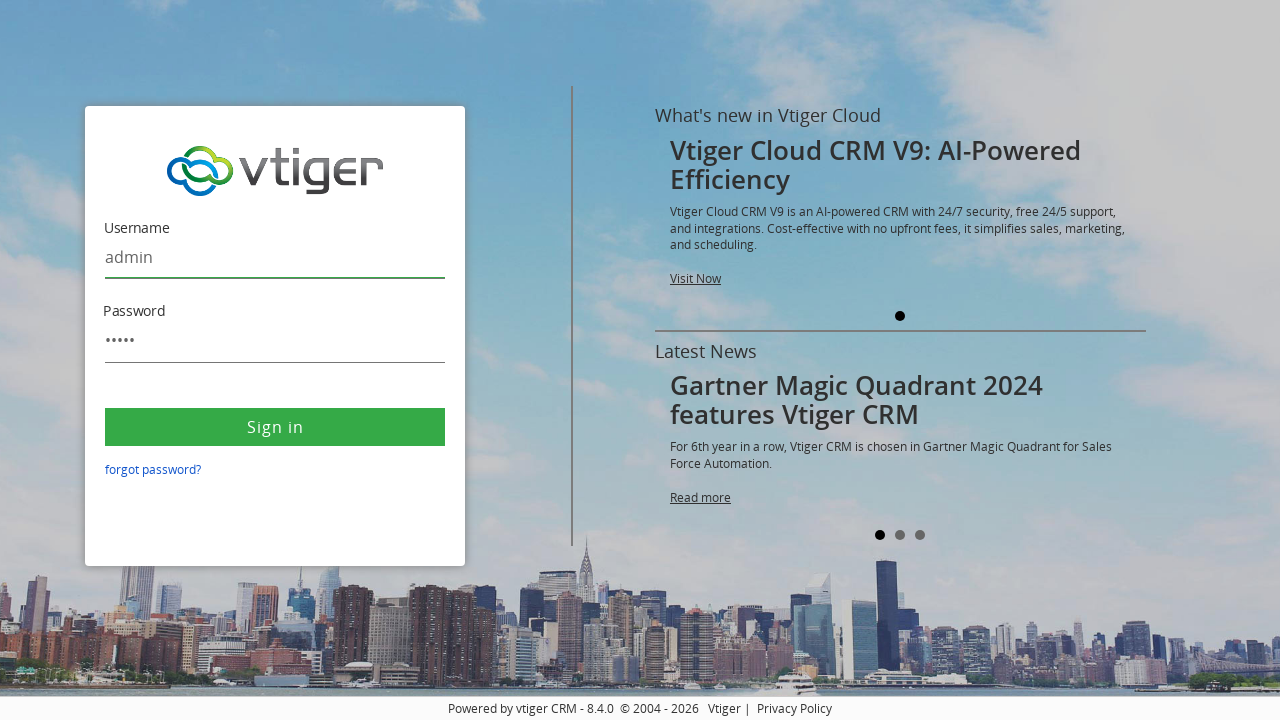

Clicked the Sign in button at (275, 427) on xpath=//button[text()='Sign in']
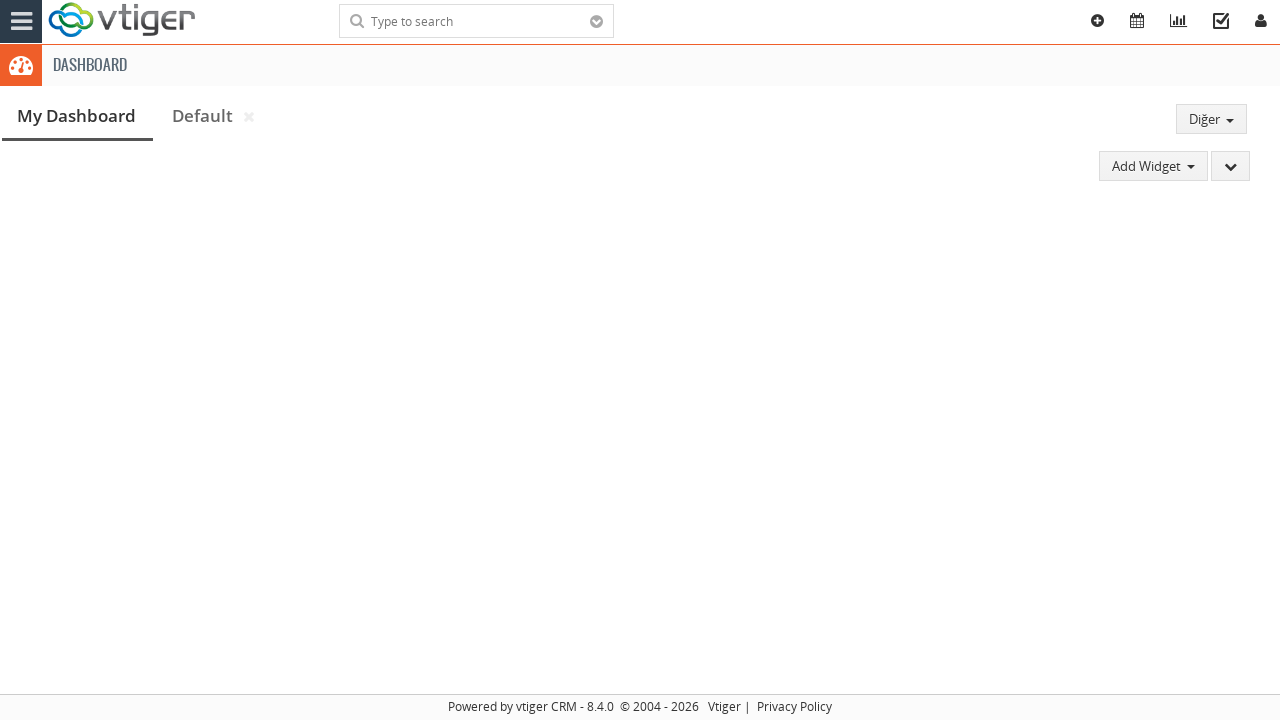

Waited for network idle state after sign in
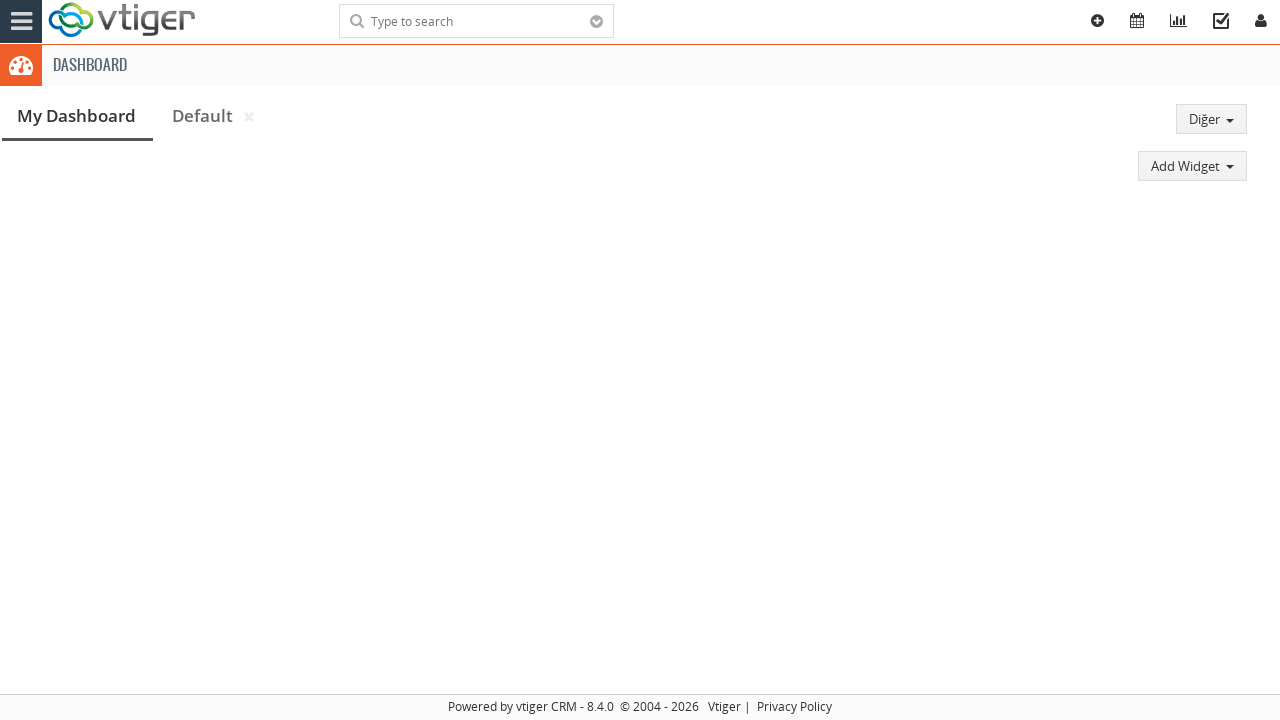

Retrieved current URL for verification
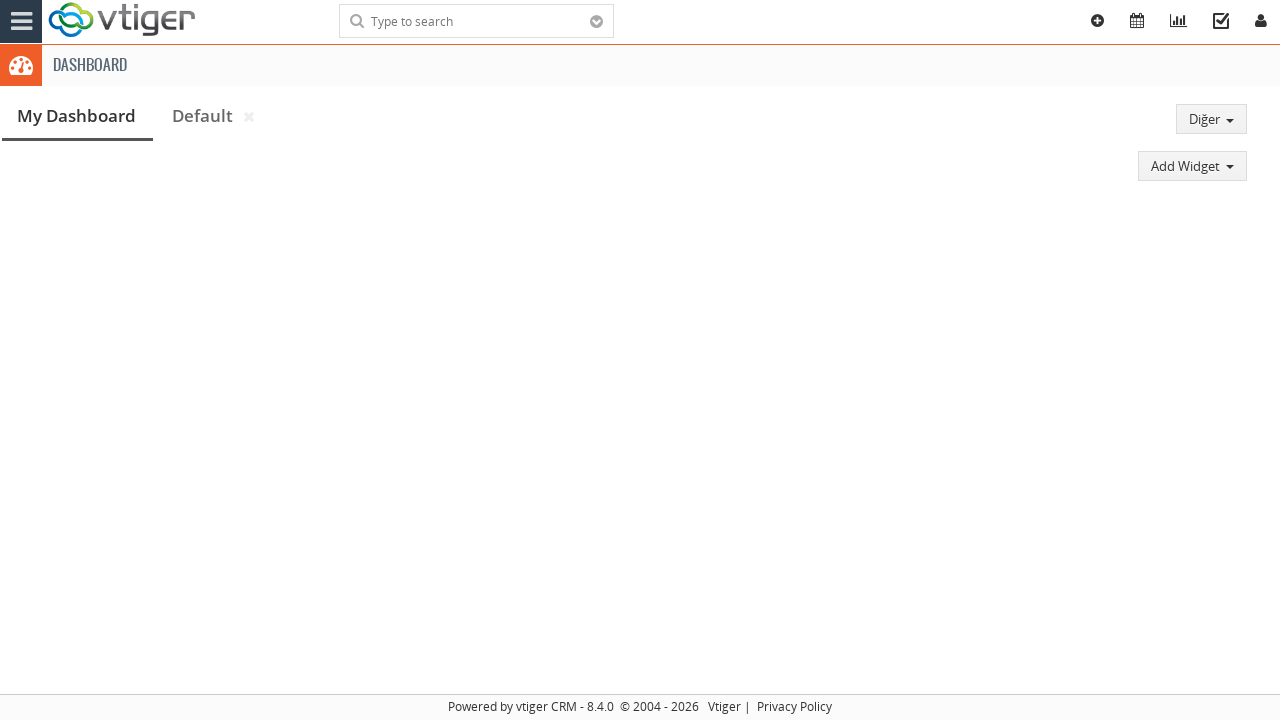

Verified URL navigation: https://demo.vtiger.com/vtigercrm/index.php
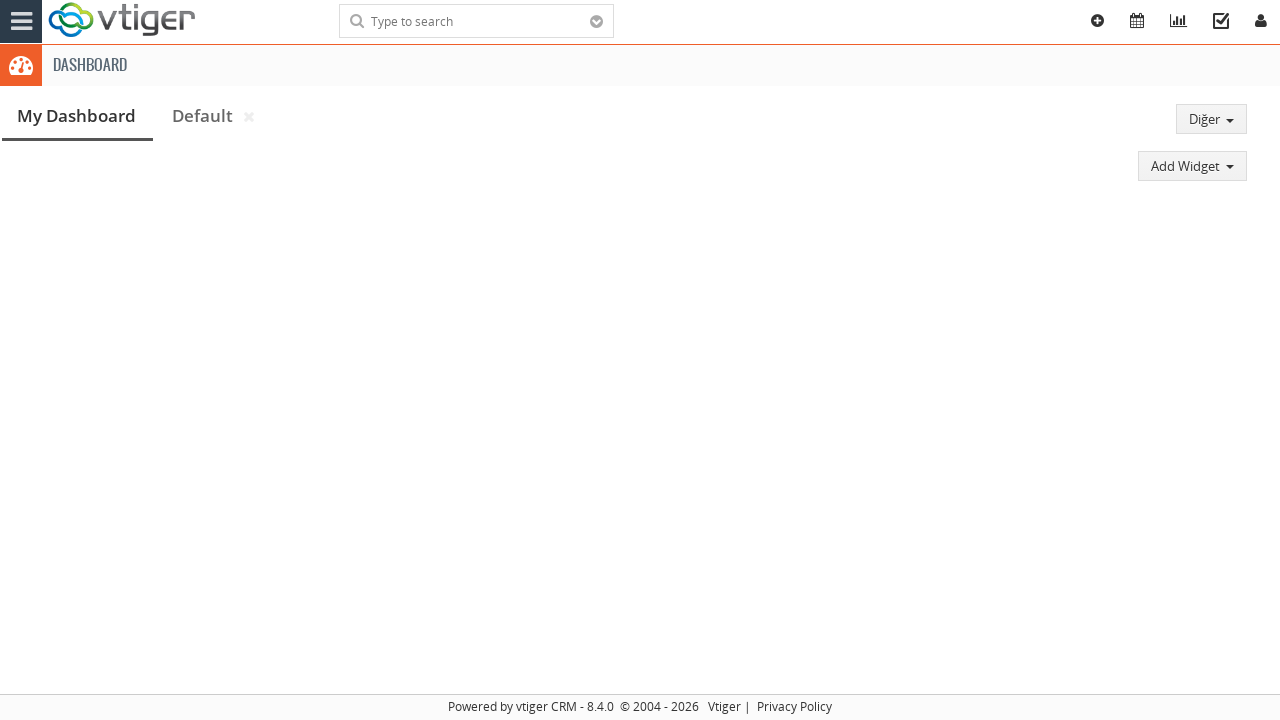

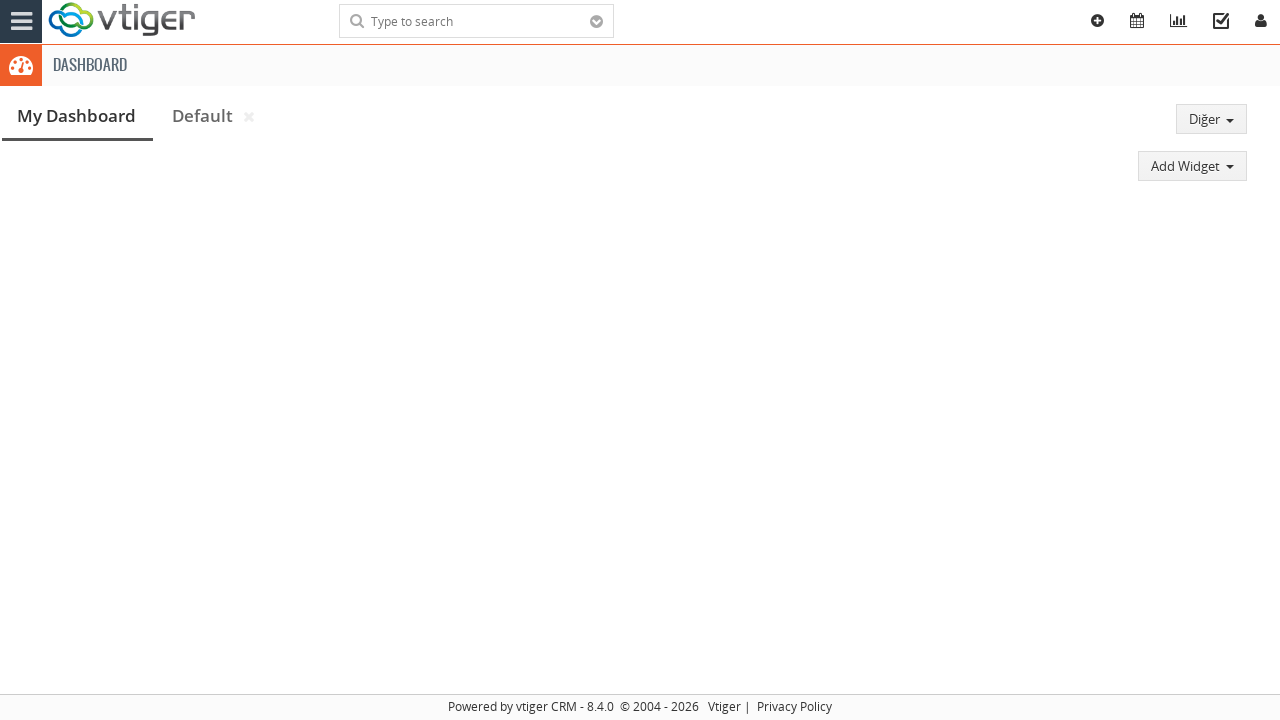